Tests hover functionality by hovering over a user figure to reveal hidden caption

Starting URL: https://the-internet.herokuapp.com/hovers

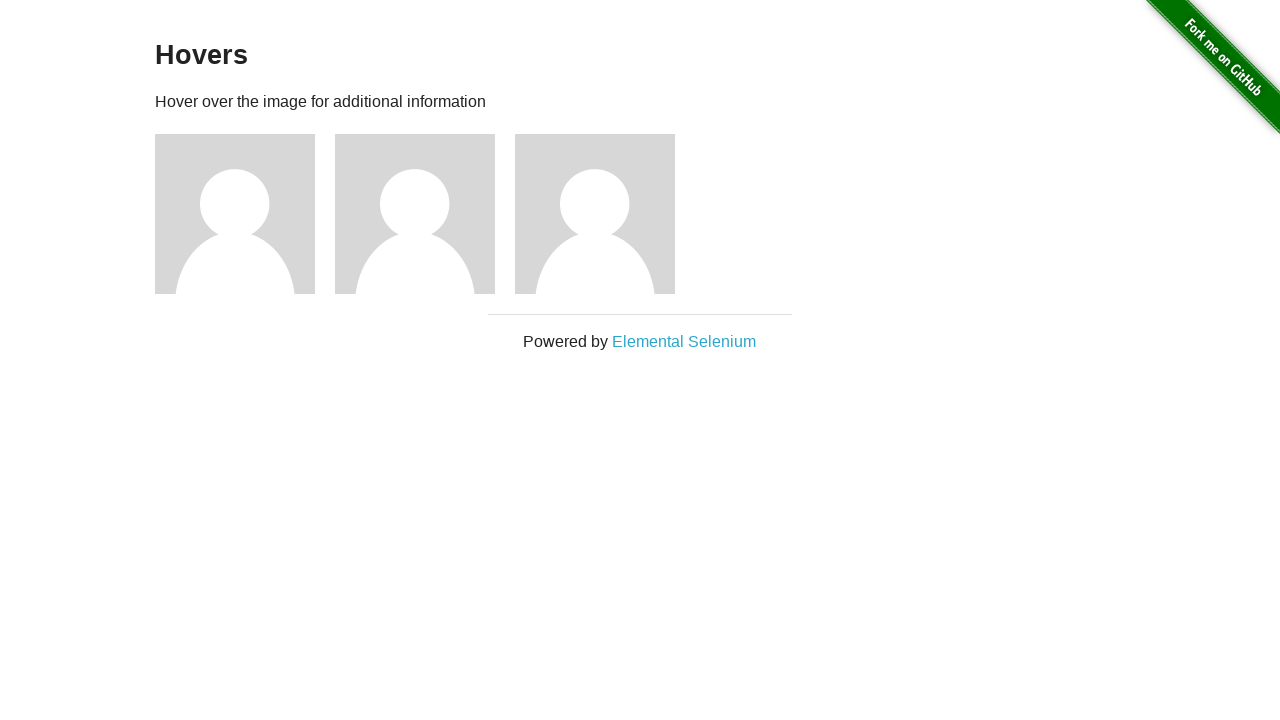

Hovered over first user figure to reveal hidden caption at (245, 214) on .figure:nth-of-type(1)
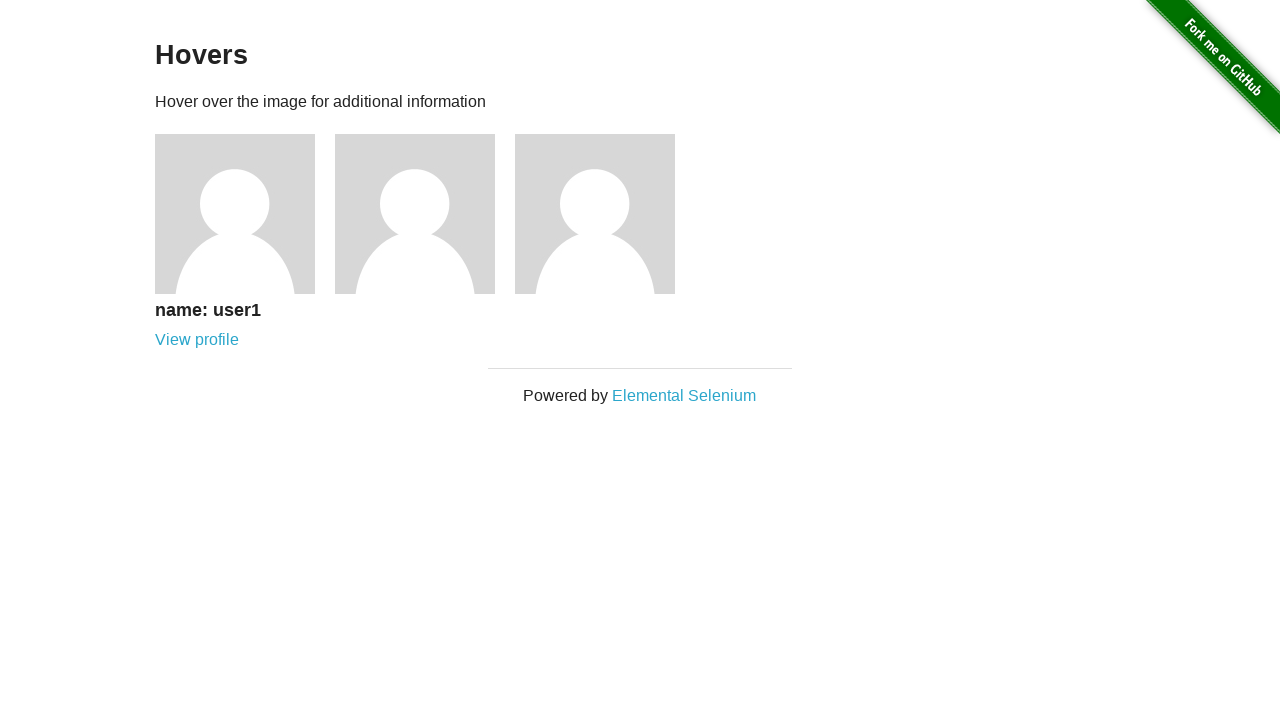

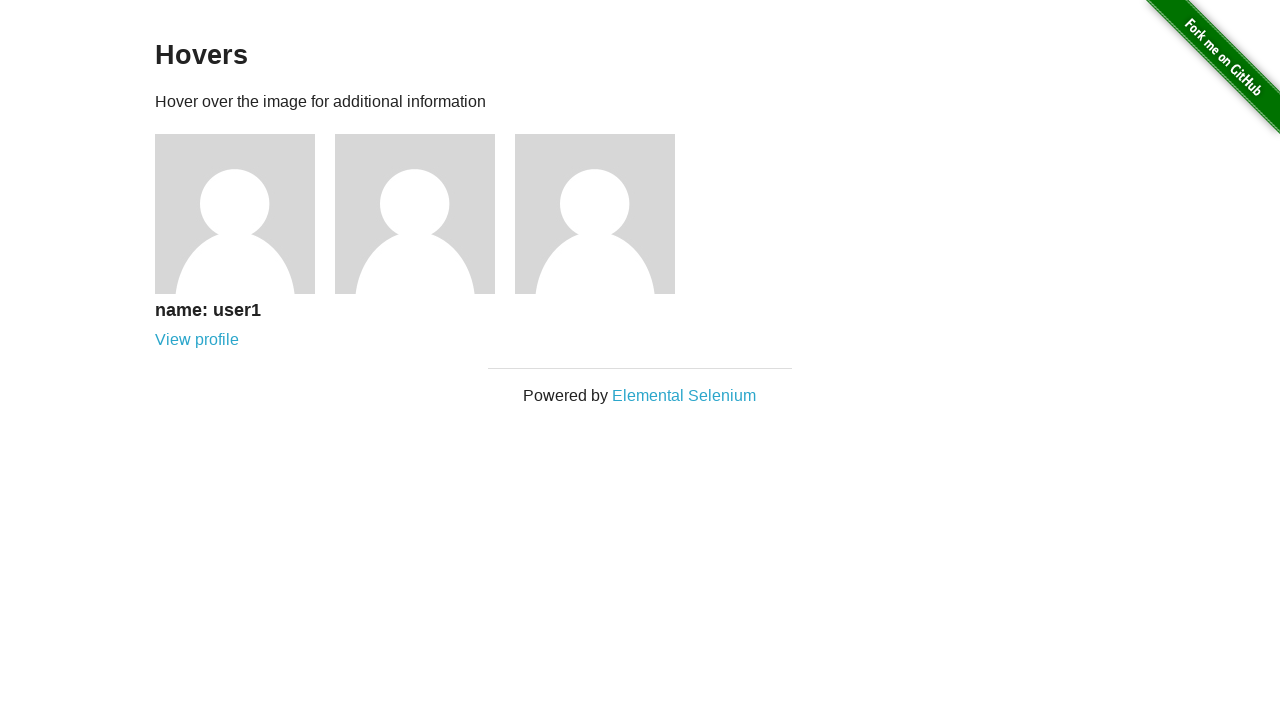